Tests jQuery UI drag-and-drop functionality by dragging an element to a drop zone within an iframe, then navigating to the Resizable page

Starting URL: https://jqueryui.com/droppable/

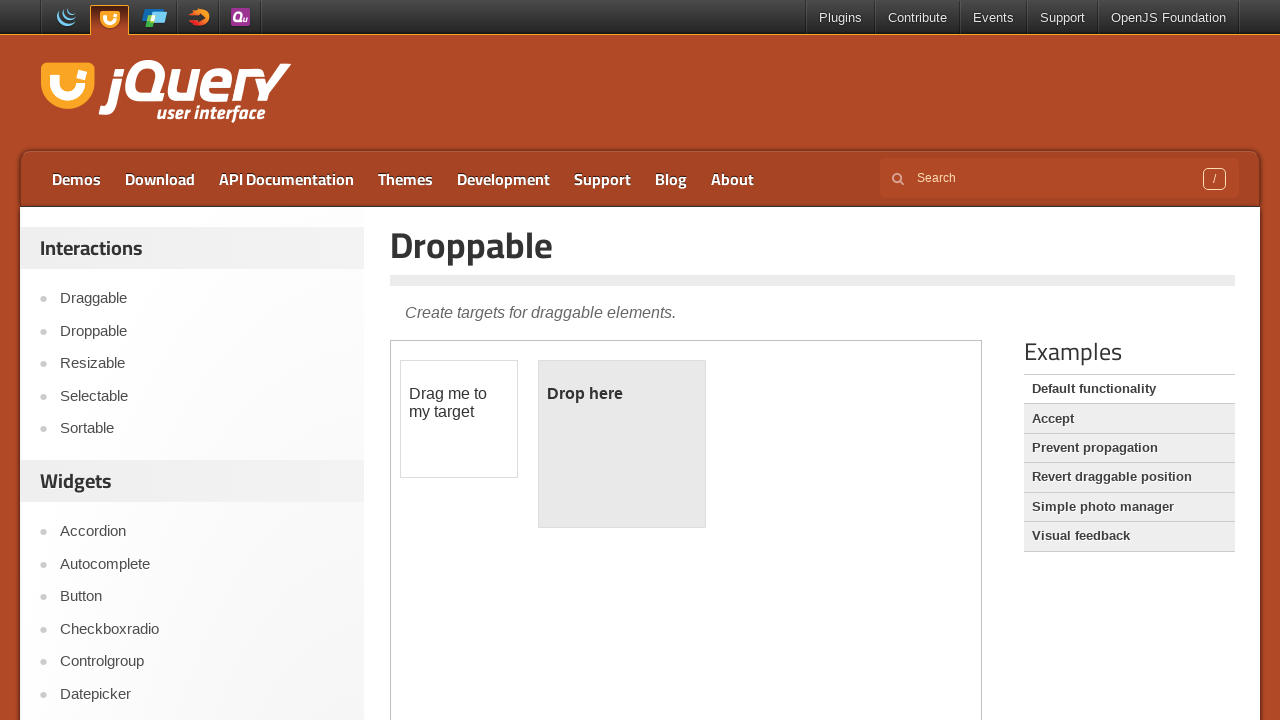

Located the demo iframe
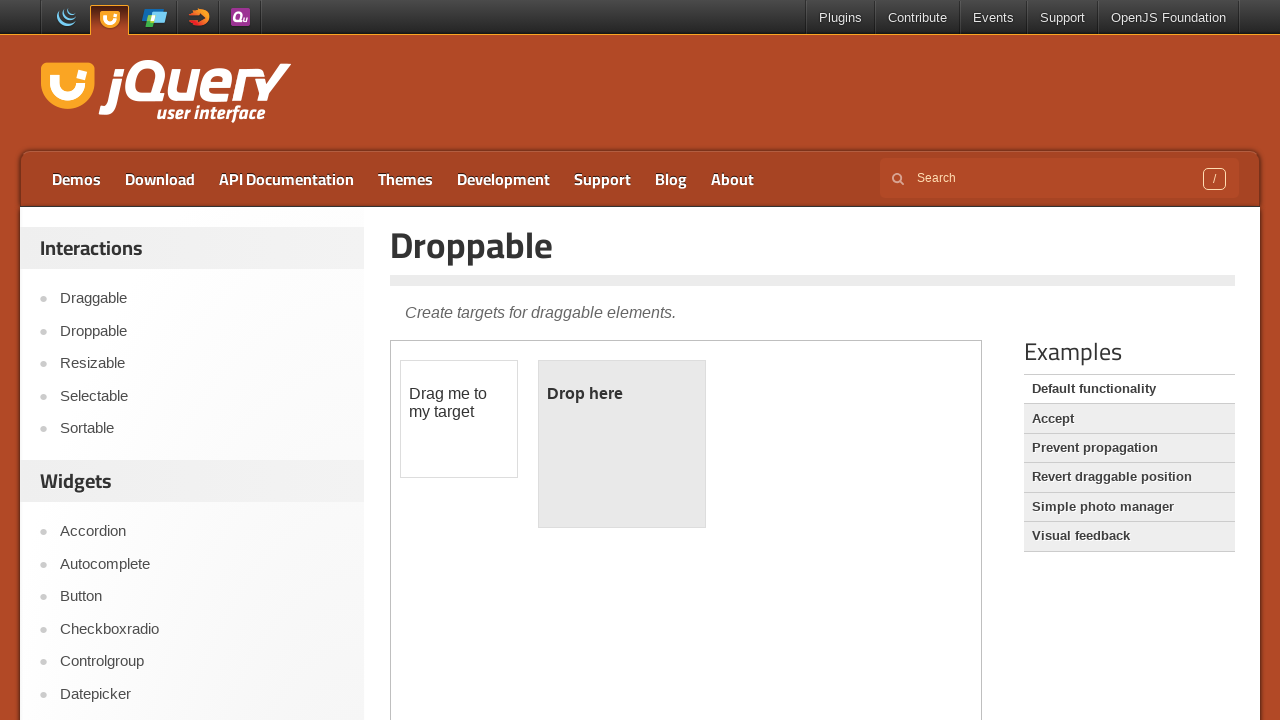

Located the draggable element
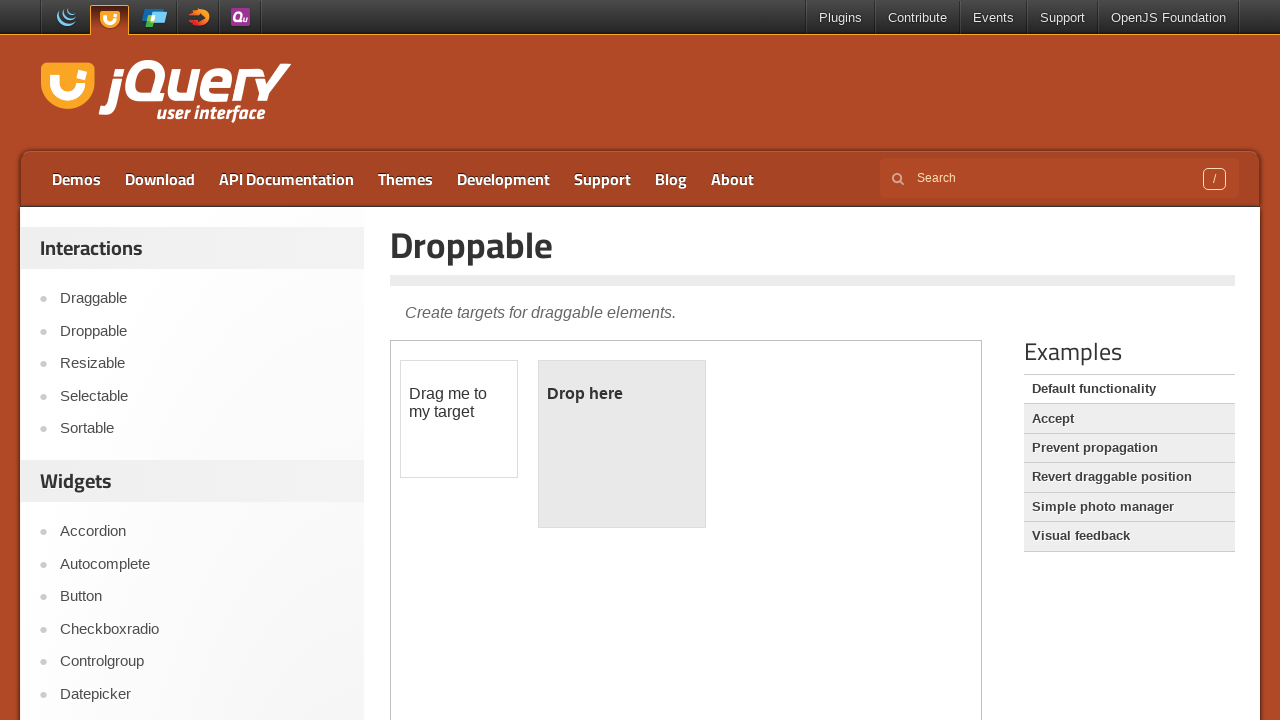

Located the droppable element
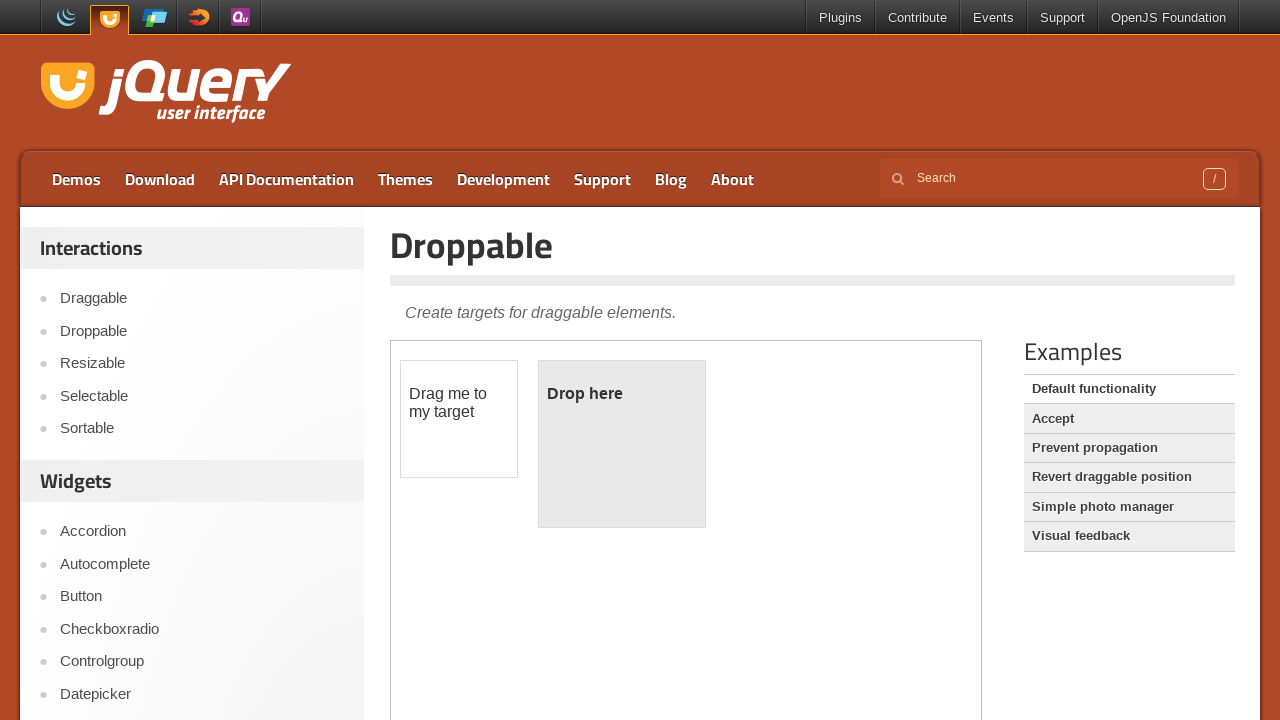

Dragged the draggable element to the droppable zone at (622, 444)
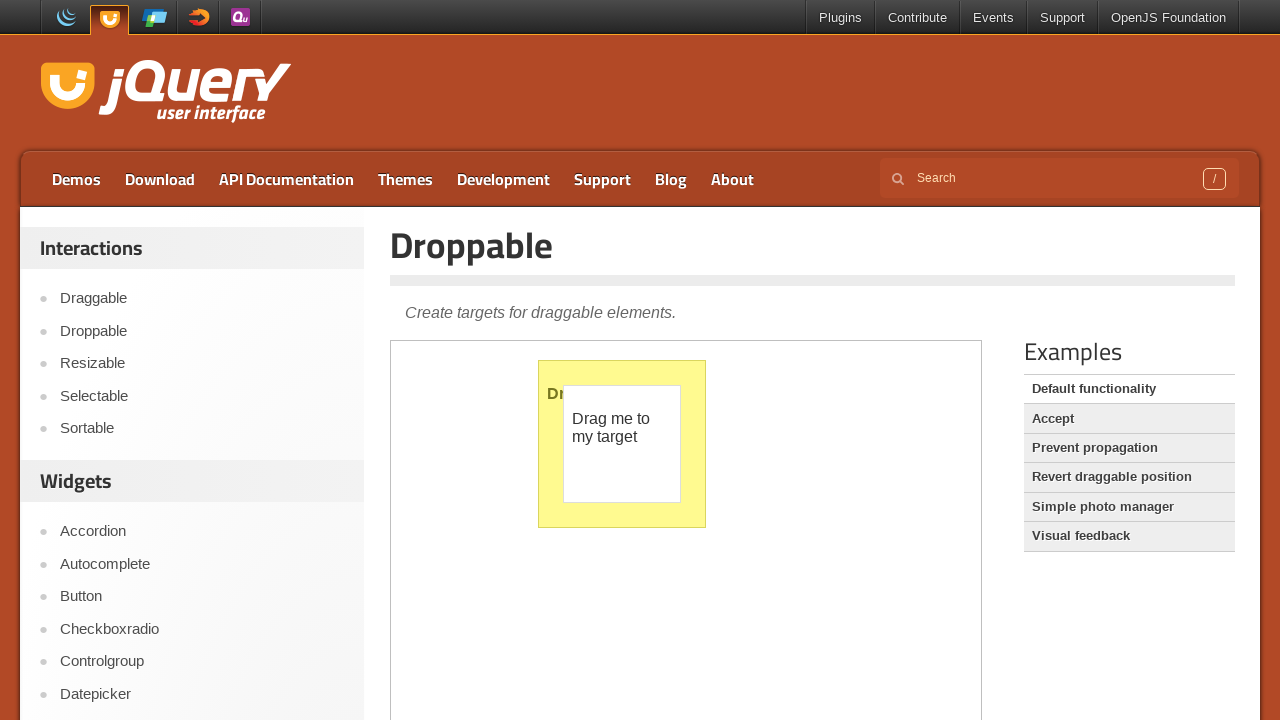

Clicked on Resizable link to navigate to next page at (202, 364) on a:text('Resizable')
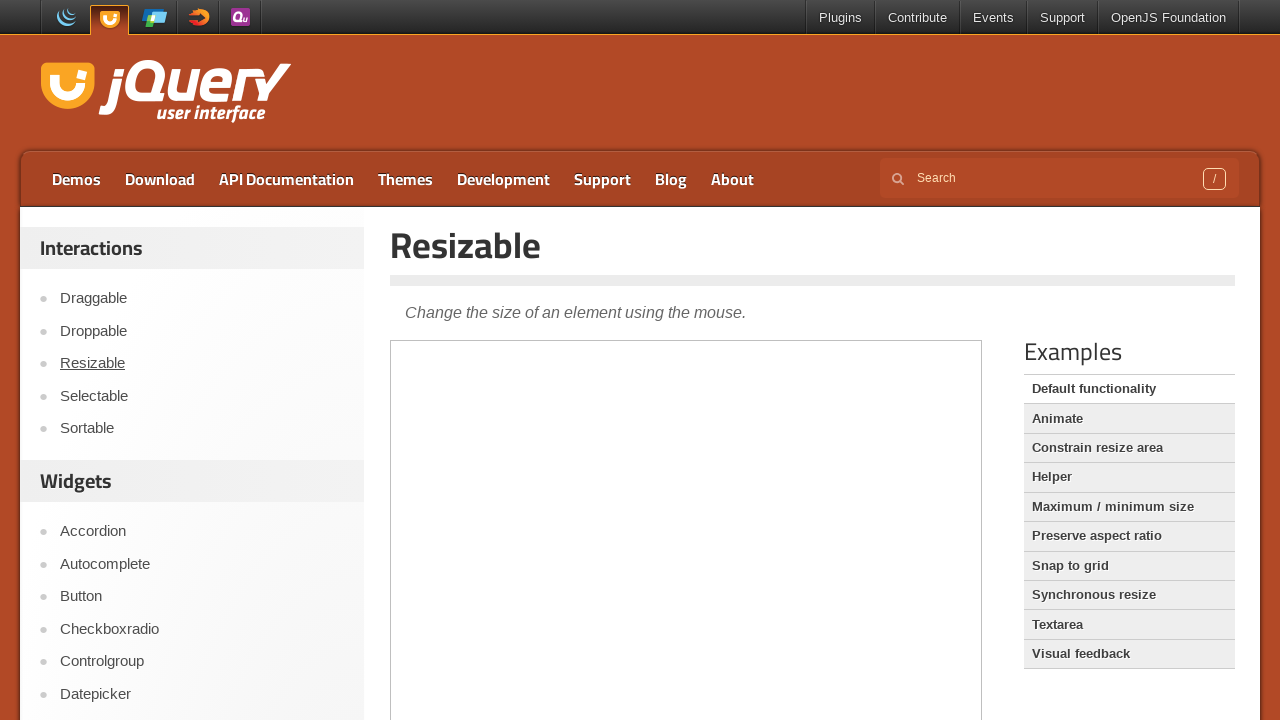

Page loaded after navigation to Resizable page
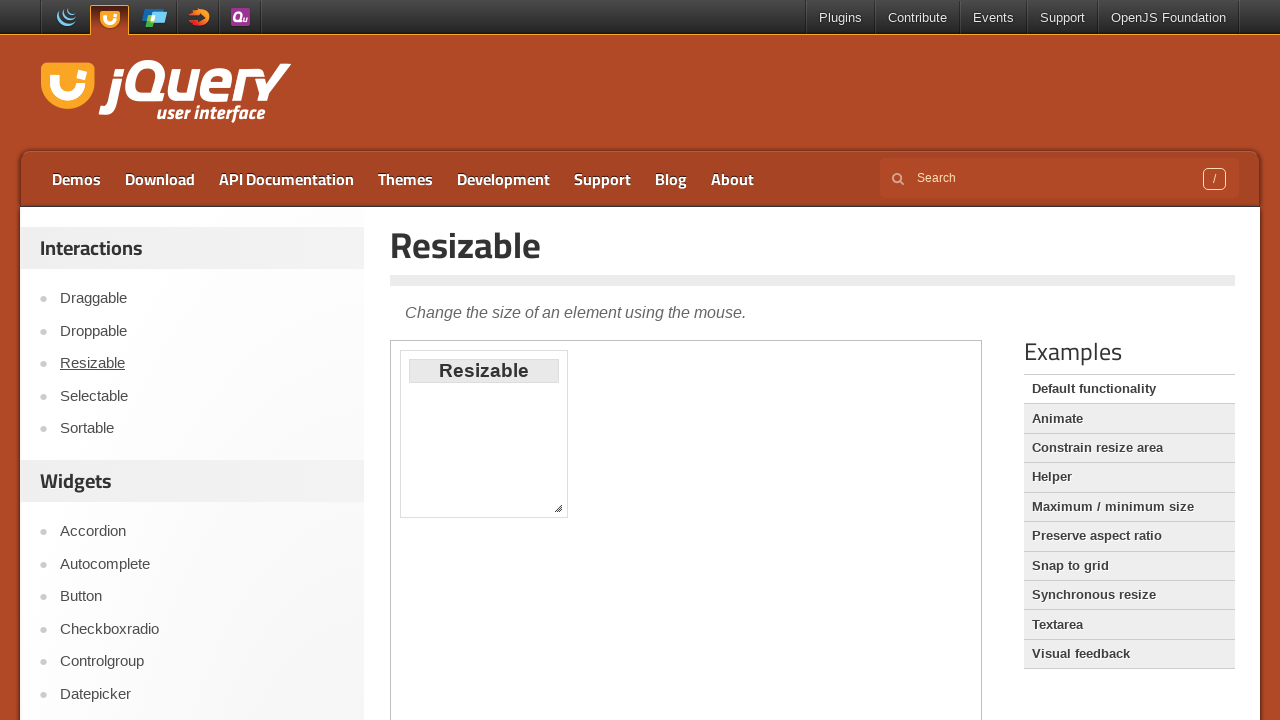

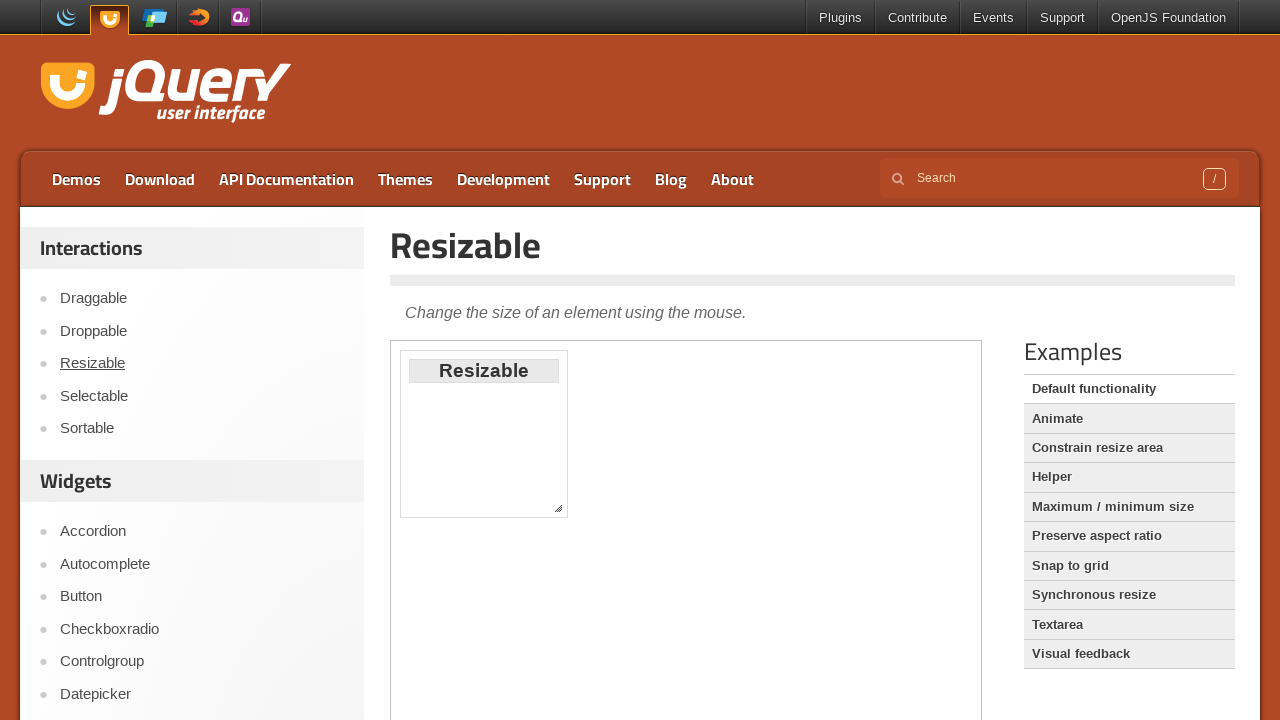